Tests scrolling functionality by scrolling to a form element and filling in name and date fields

Starting URL: https://formy-project.herokuapp.com/scroll

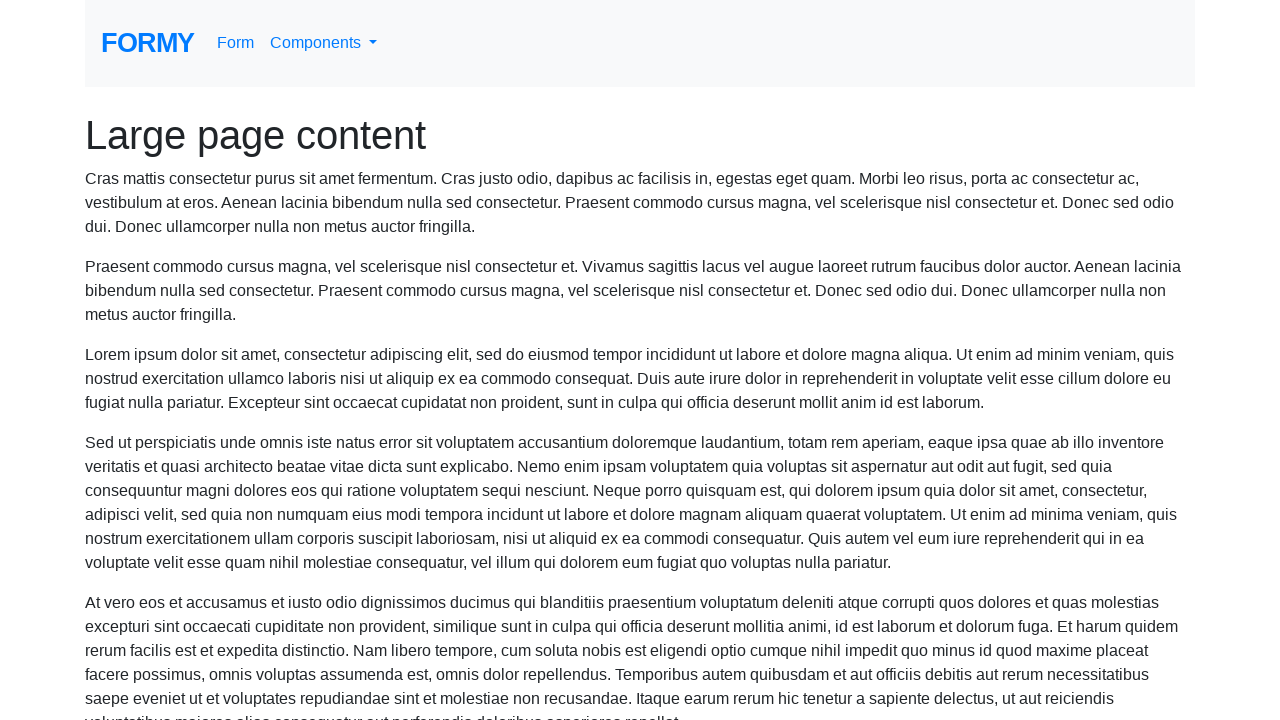

Located the name field element
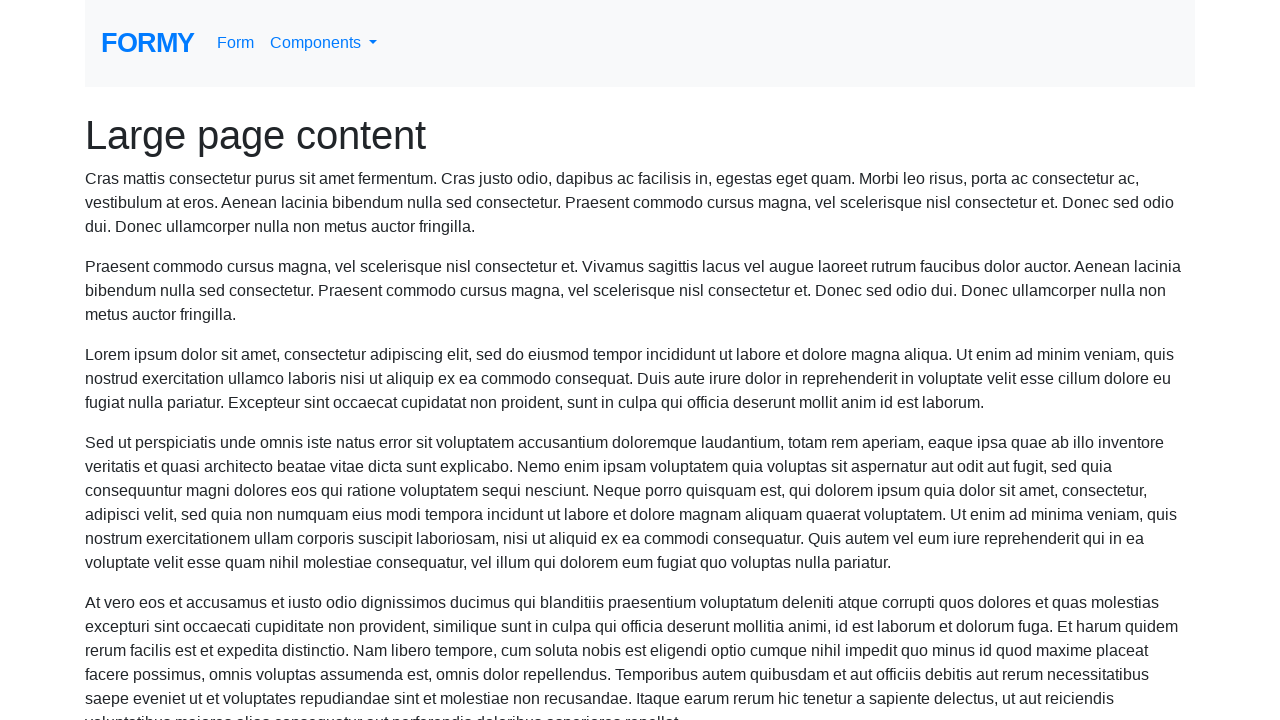

Scrolled to the name field
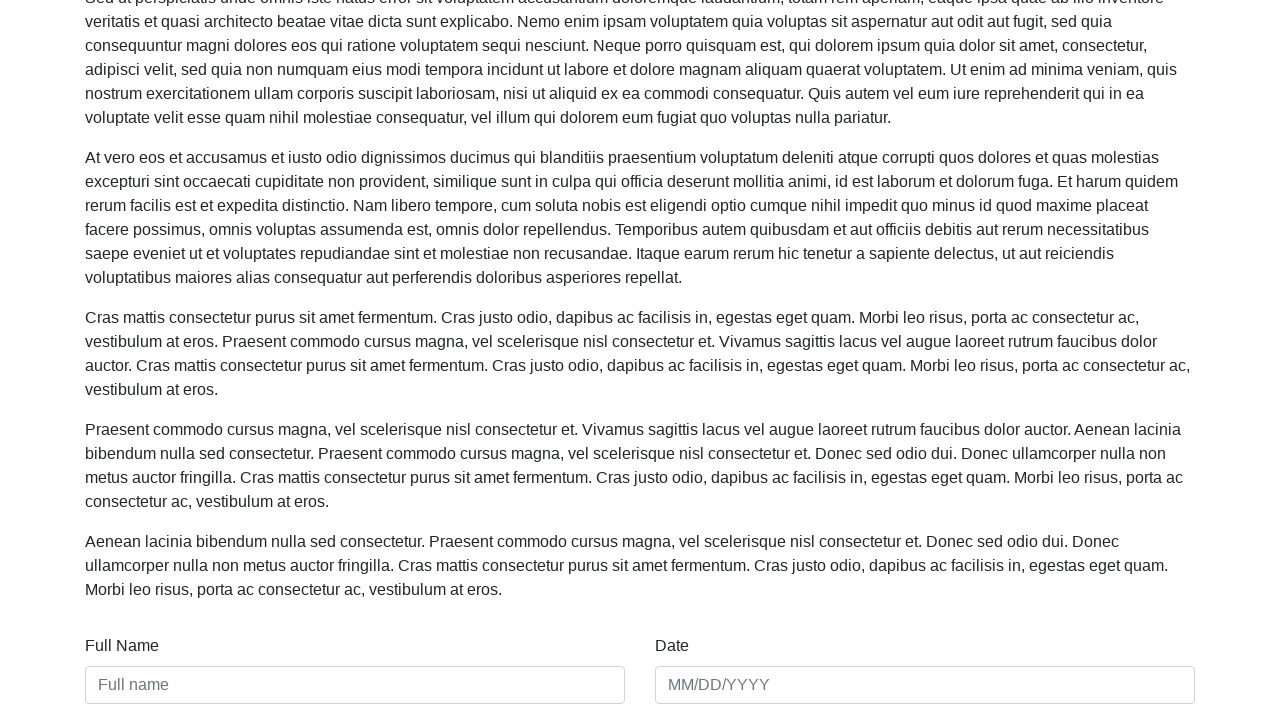

Filled name field with 'Robin' on #name
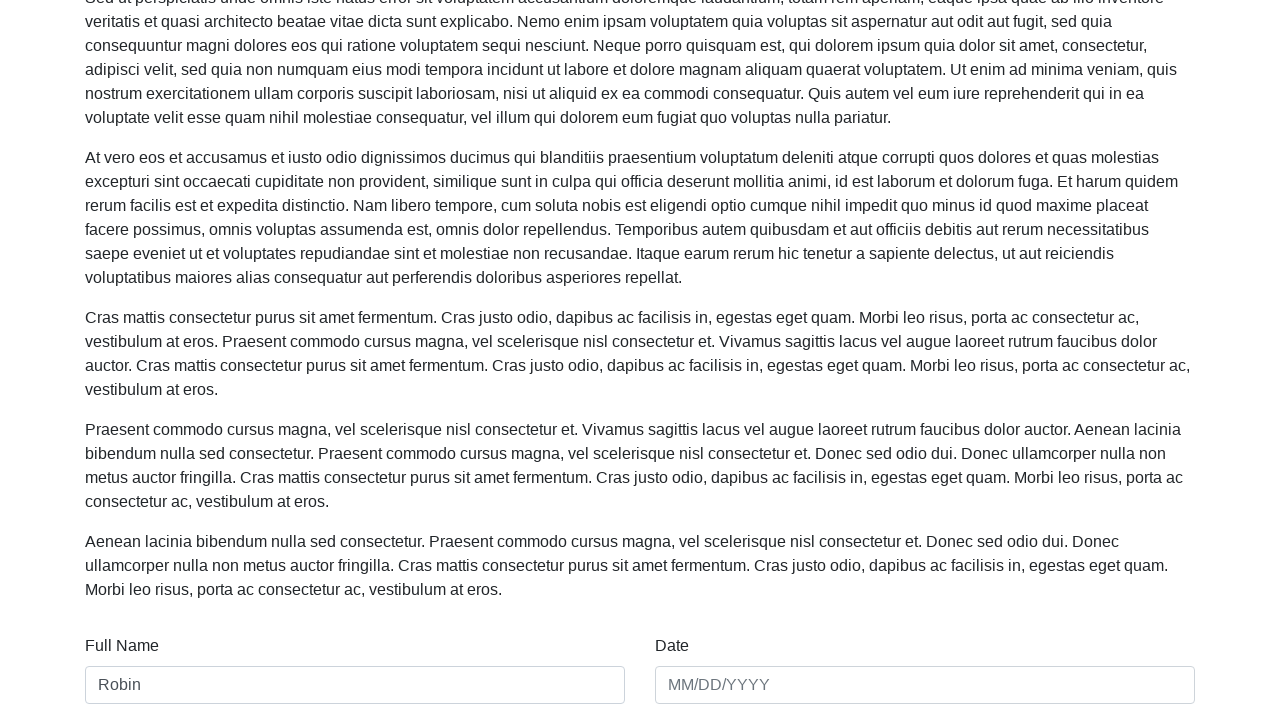

Filled date field with '01/01/2020' on #date
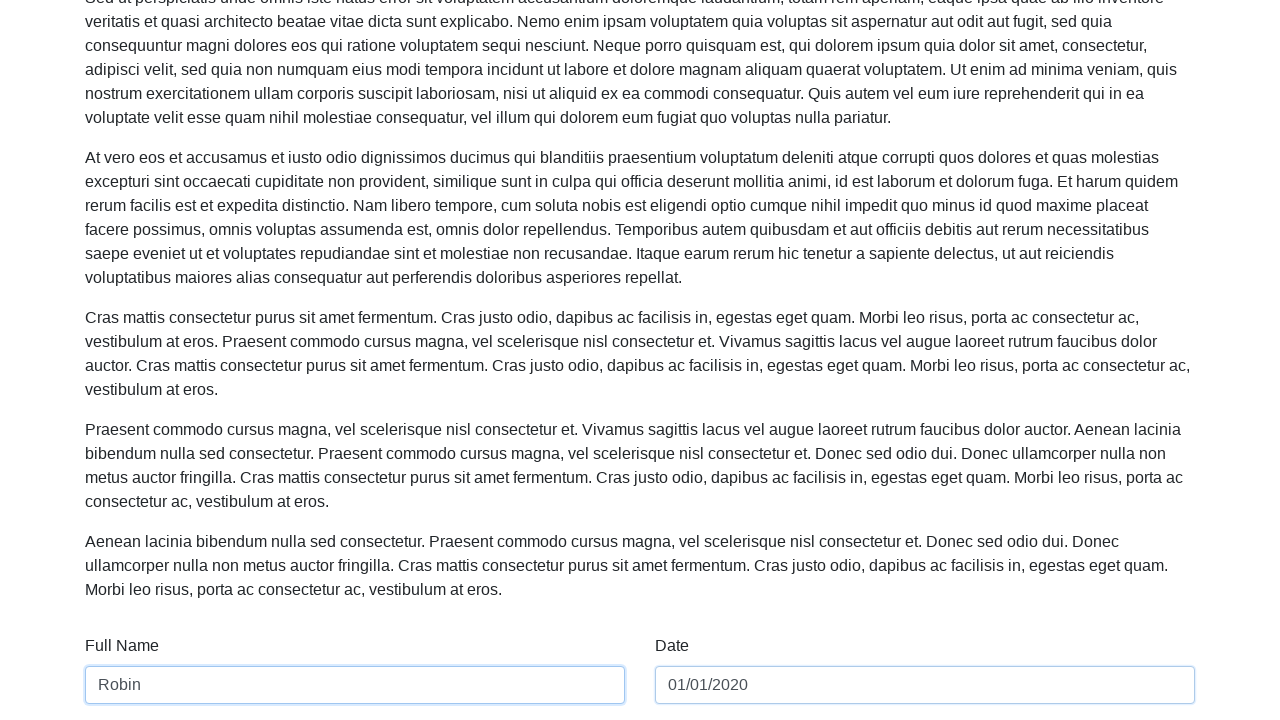

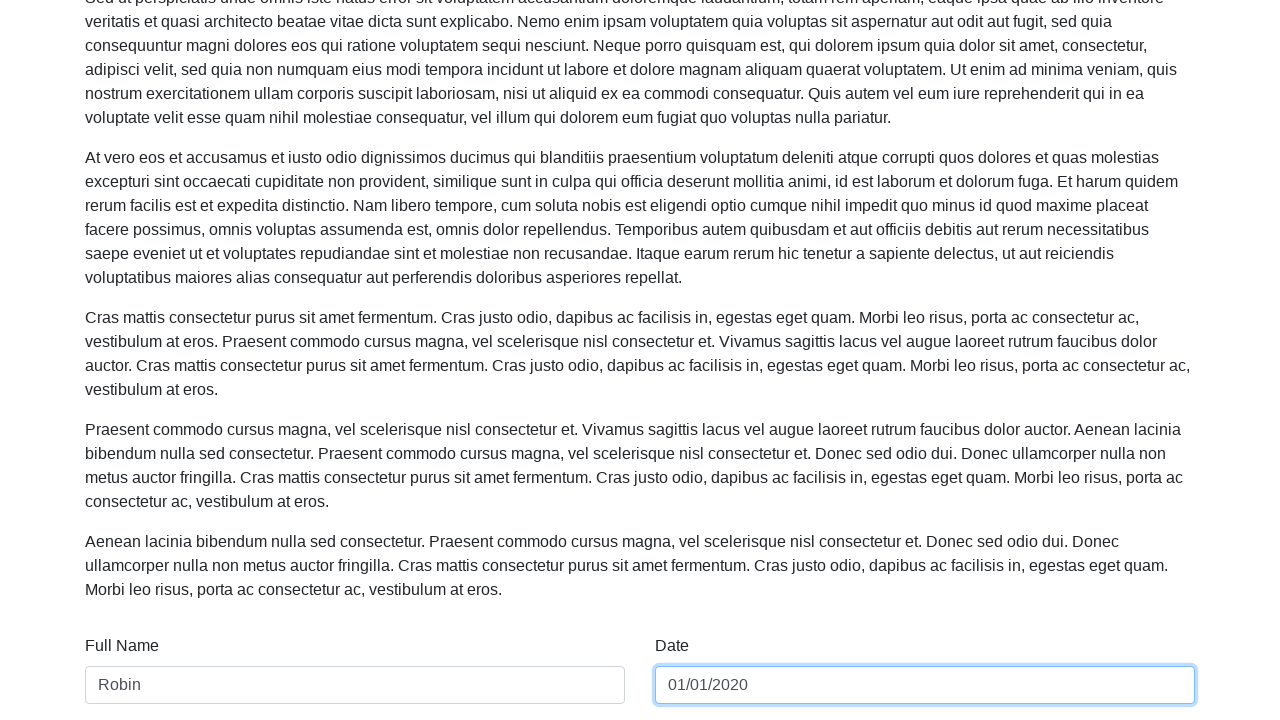